Tests page scrolling using JavaScript execution to scroll to bottom of page

Starting URL: https://rahulshettyacademy.com/AutomationPractice/

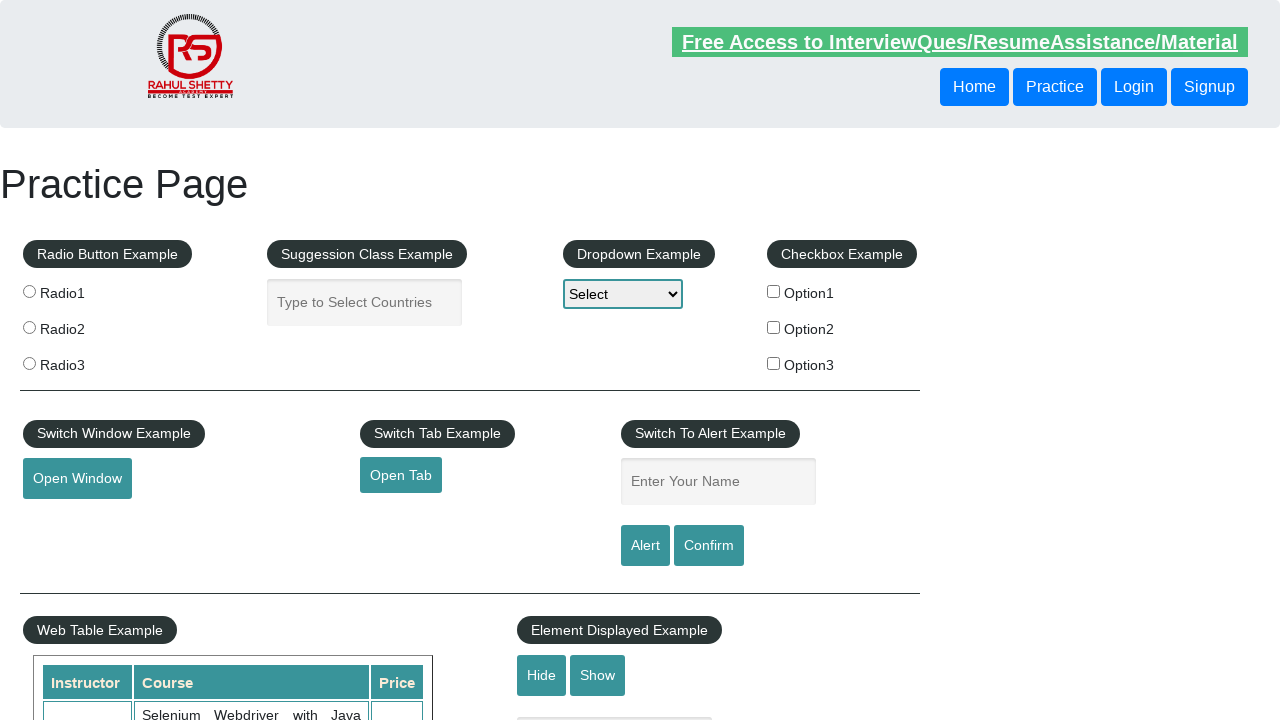

Scrolled to bottom of page using JavaScript
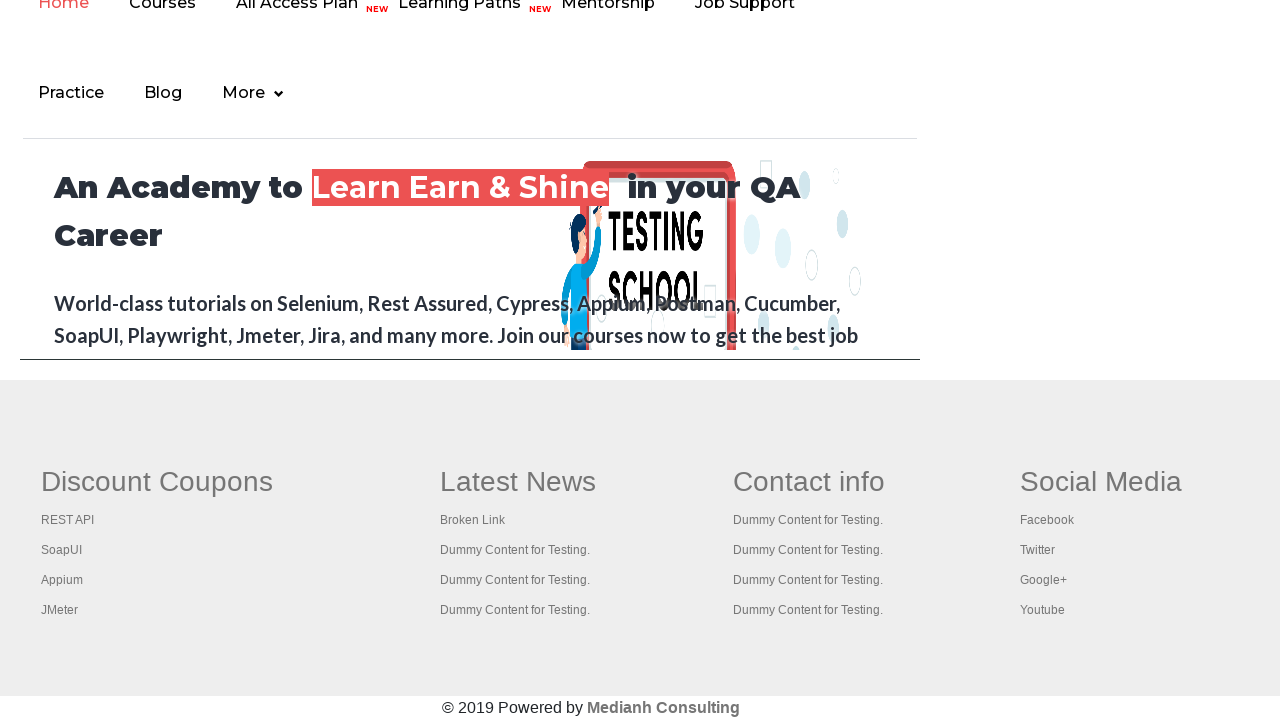

Captured screenshot after scrolling
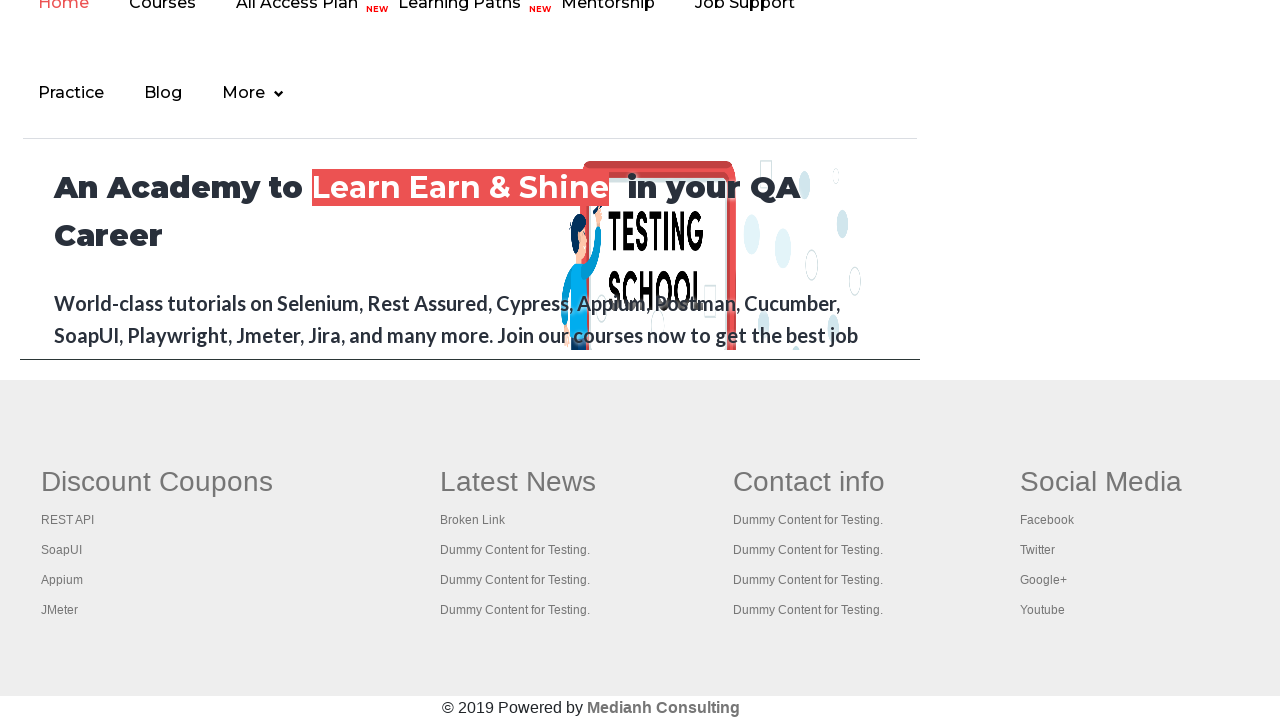

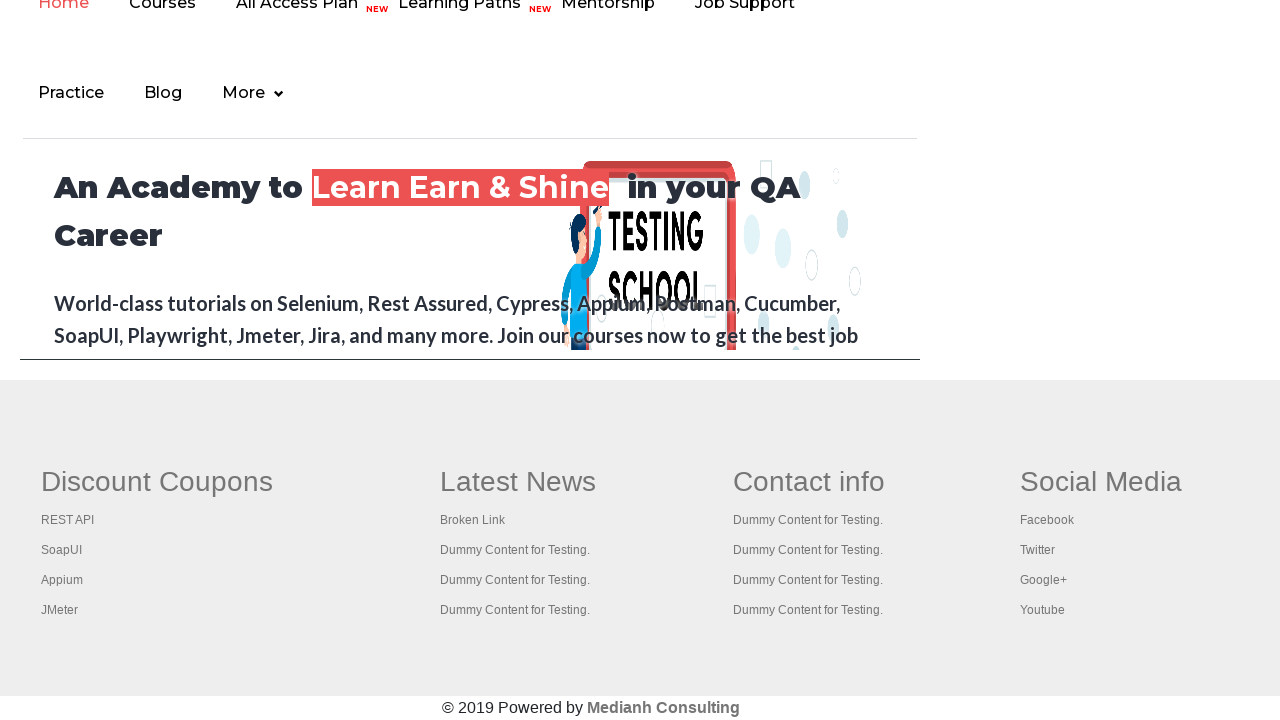